Opens the Ajio e-commerce website homepage and waits for it to load

Starting URL: https://www.ajio.com/

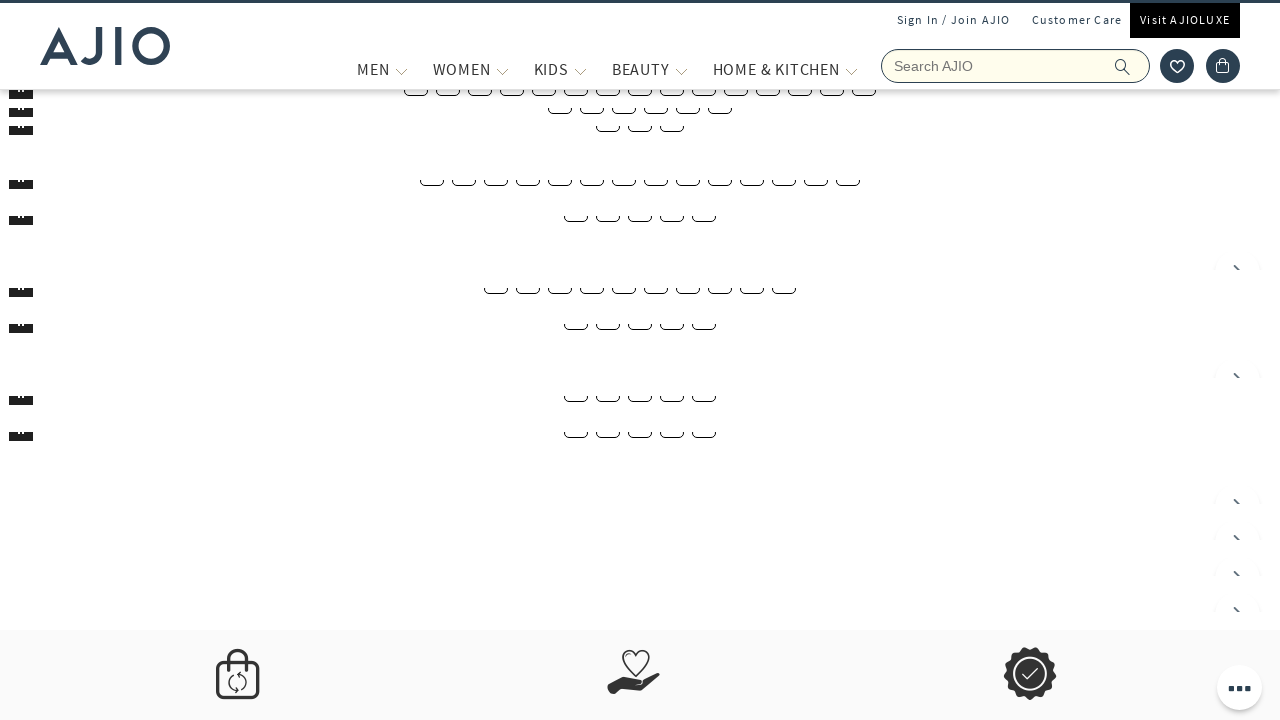

Waited for page to reach domcontentloaded state
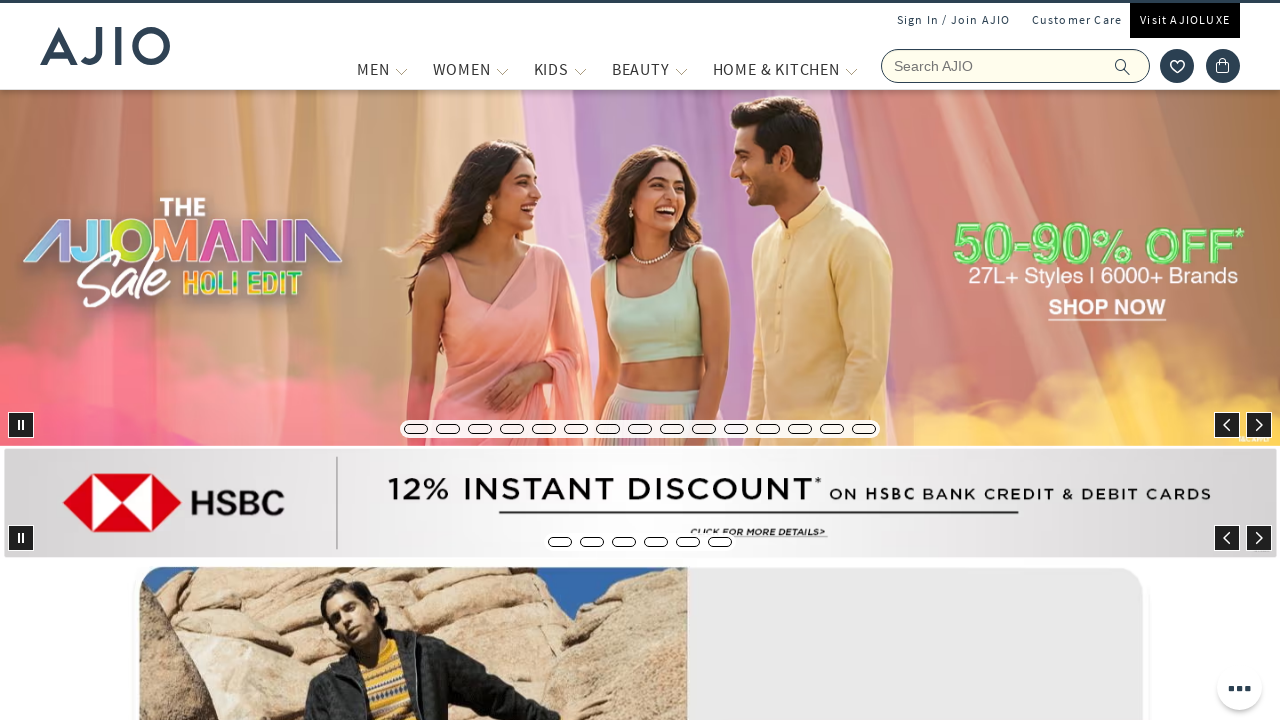

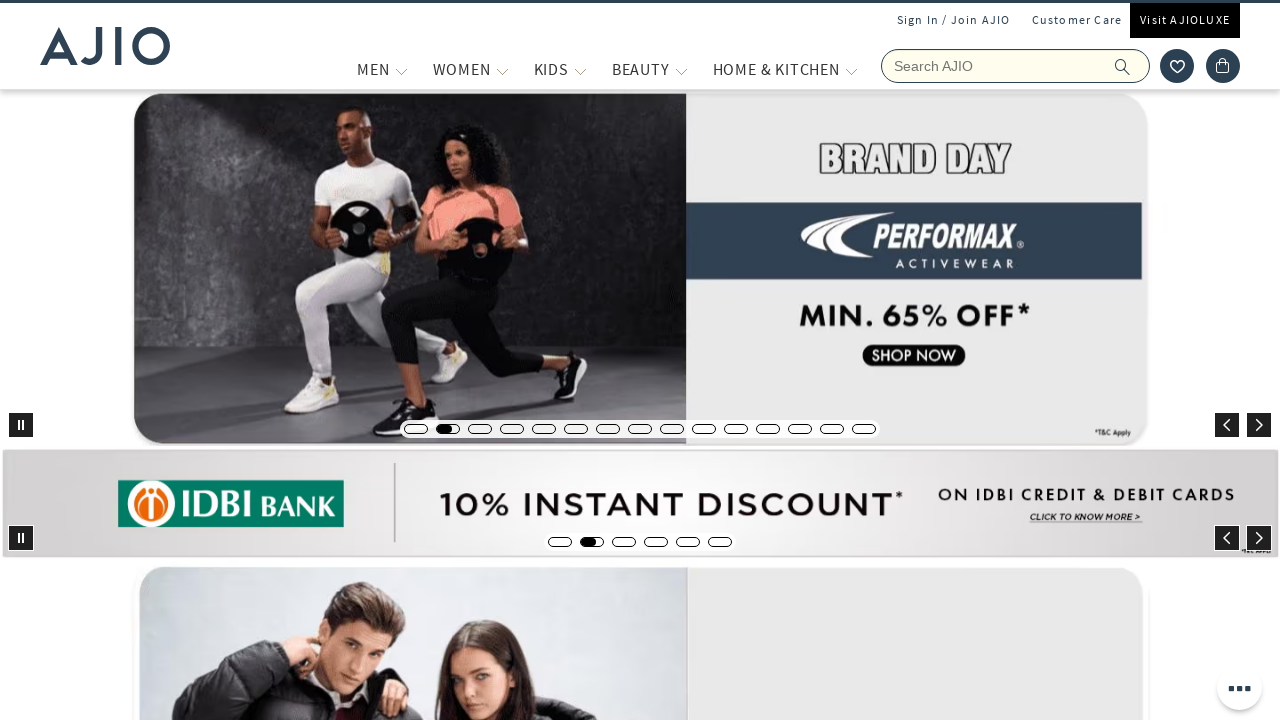